Tests single iframe interaction by switching to a frame and entering text in an input field

Starting URL: http://demo.automationtesting.in/Frames.html

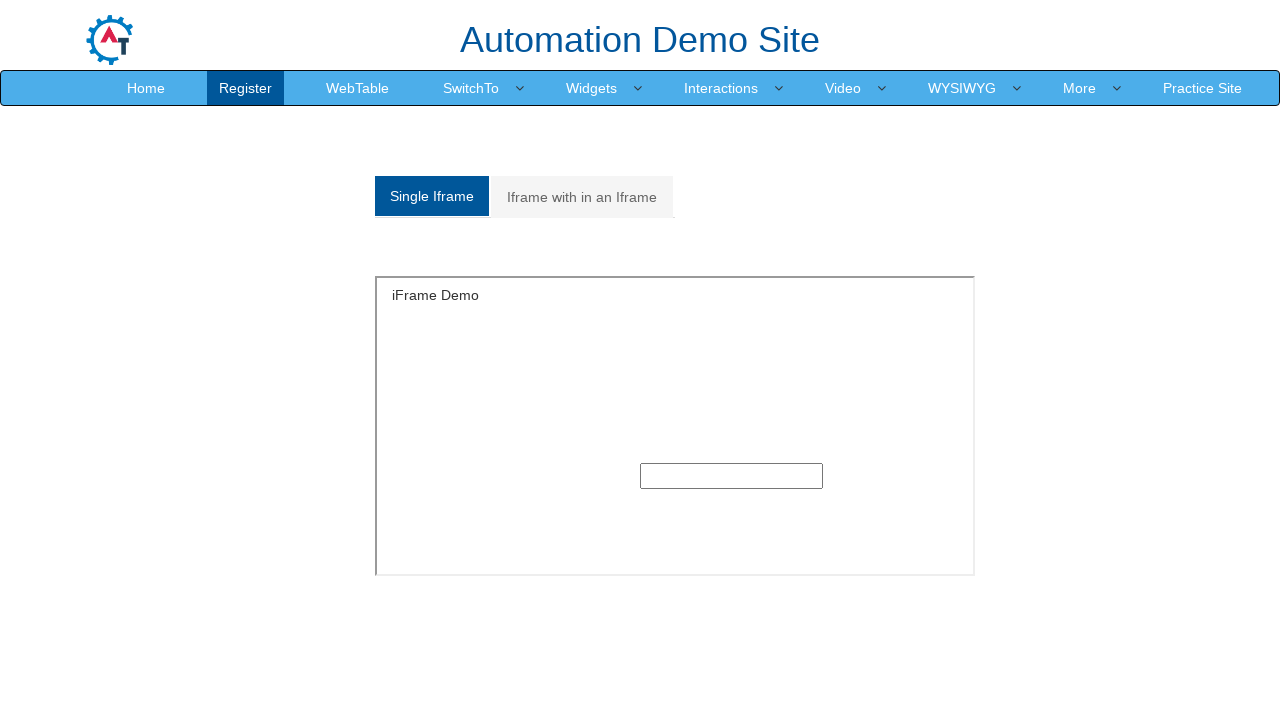

Located single frame with ID 'singleframe'
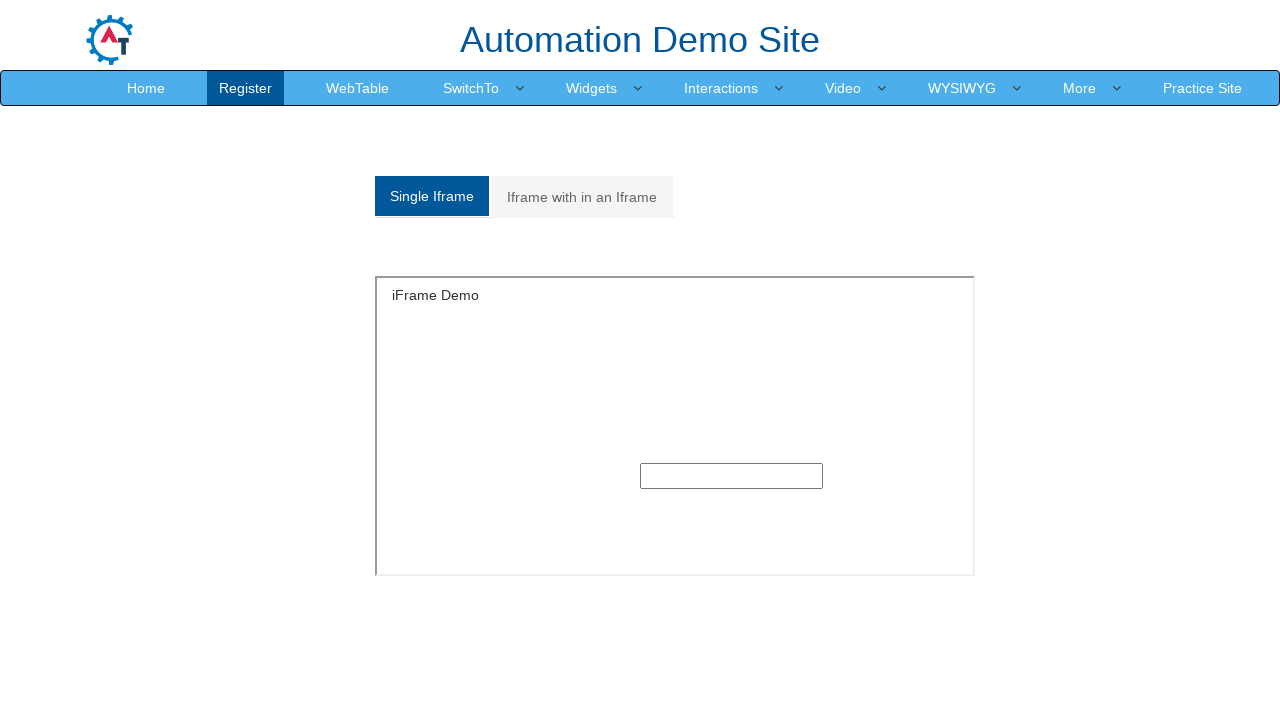

Entered 'Single Frame' text in input field within the iframe on #singleframe >> internal:control=enter-frame >> xpath=//input[@type='text']
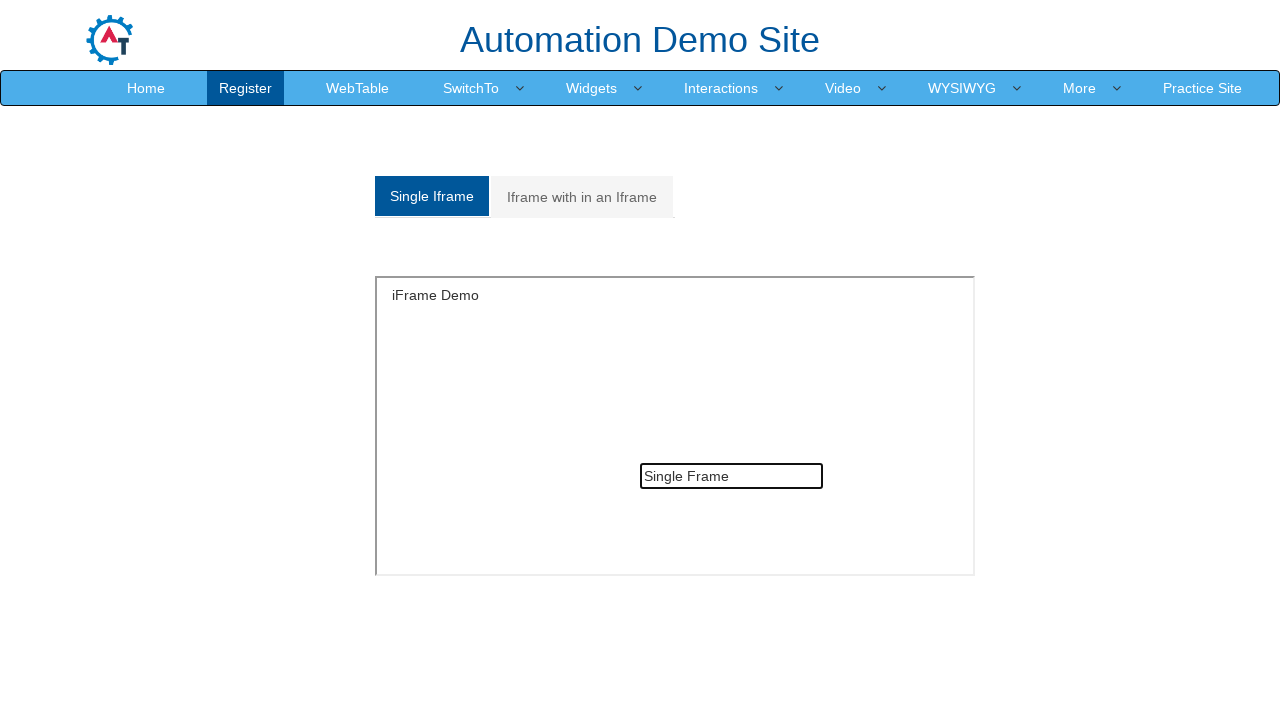

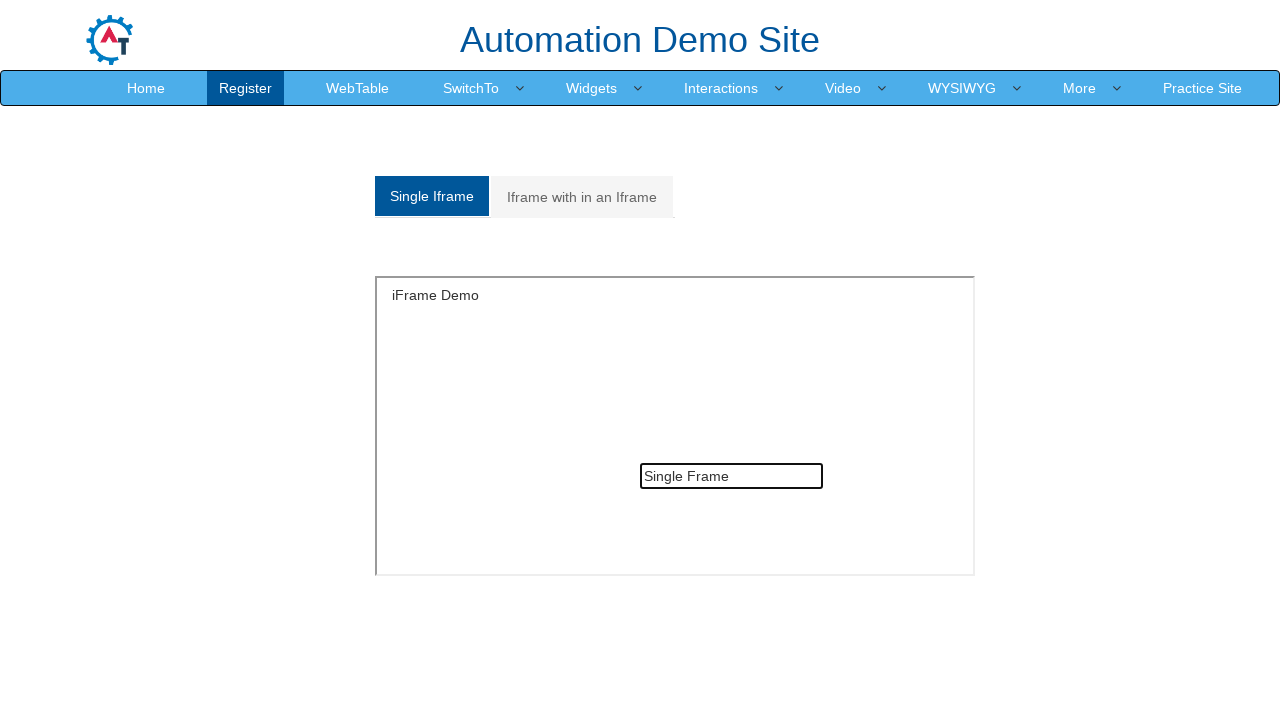